Creates a new paste on pastebin.com by filling in code text, setting expiration time, adding a title, and submitting the form

Starting URL: https://pastebin.com

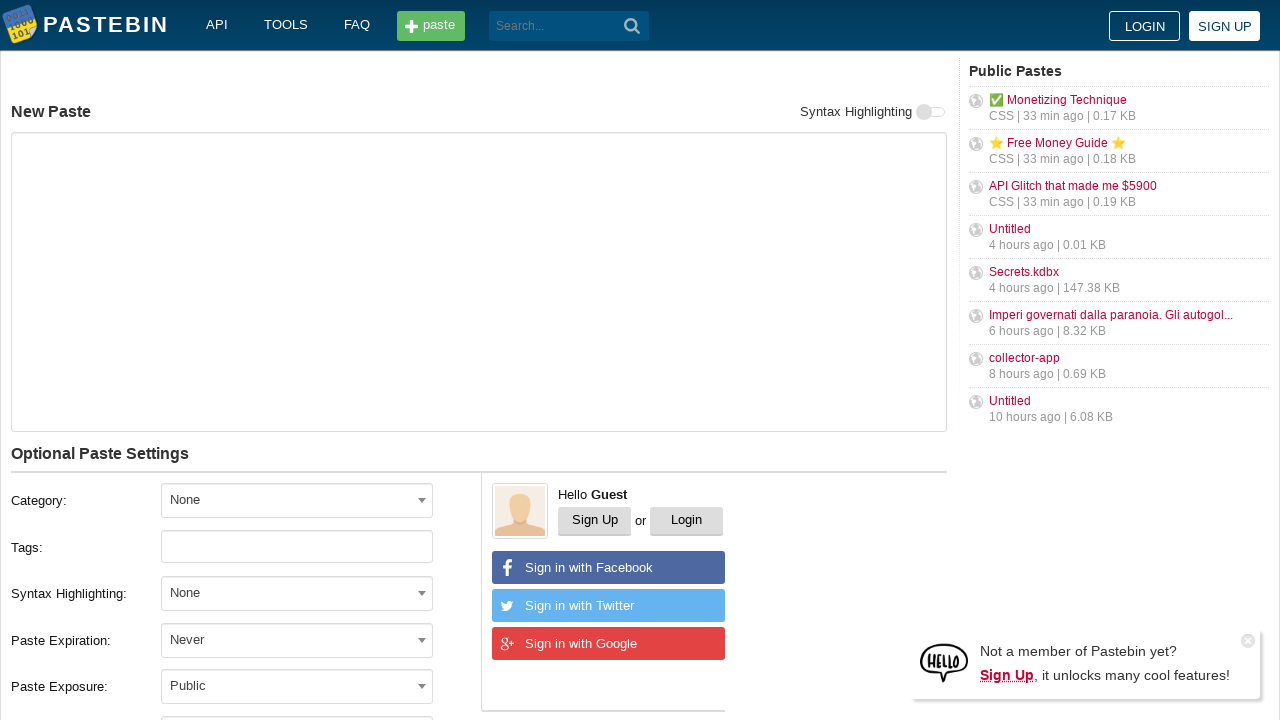

Filled paste textarea with code text 'Hello from WebDriver' on textarea.textarea.-form.js-paste-code
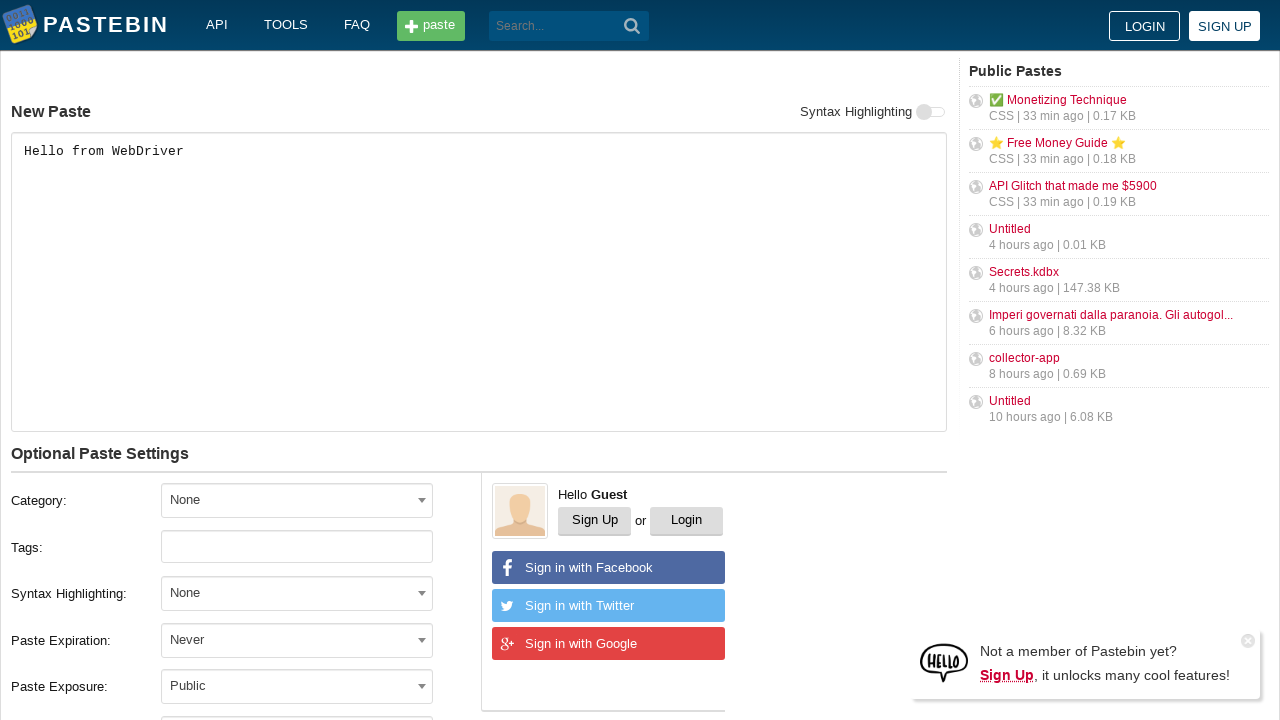

Clicked on expiration time dropdown at (297, 640) on span.select2-selection__rendered >> nth=2
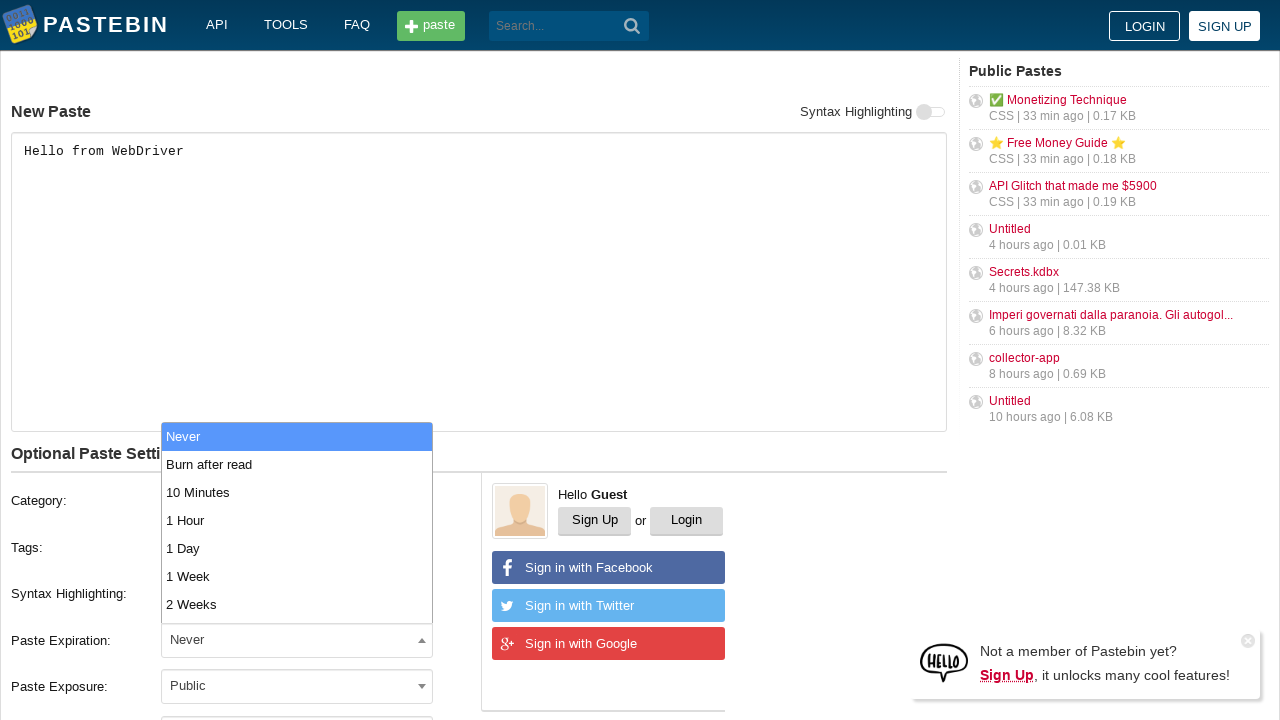

Selected 10 minutes expiration time from dropdown at (297, 464) on li.select2-results__option >> nth=1
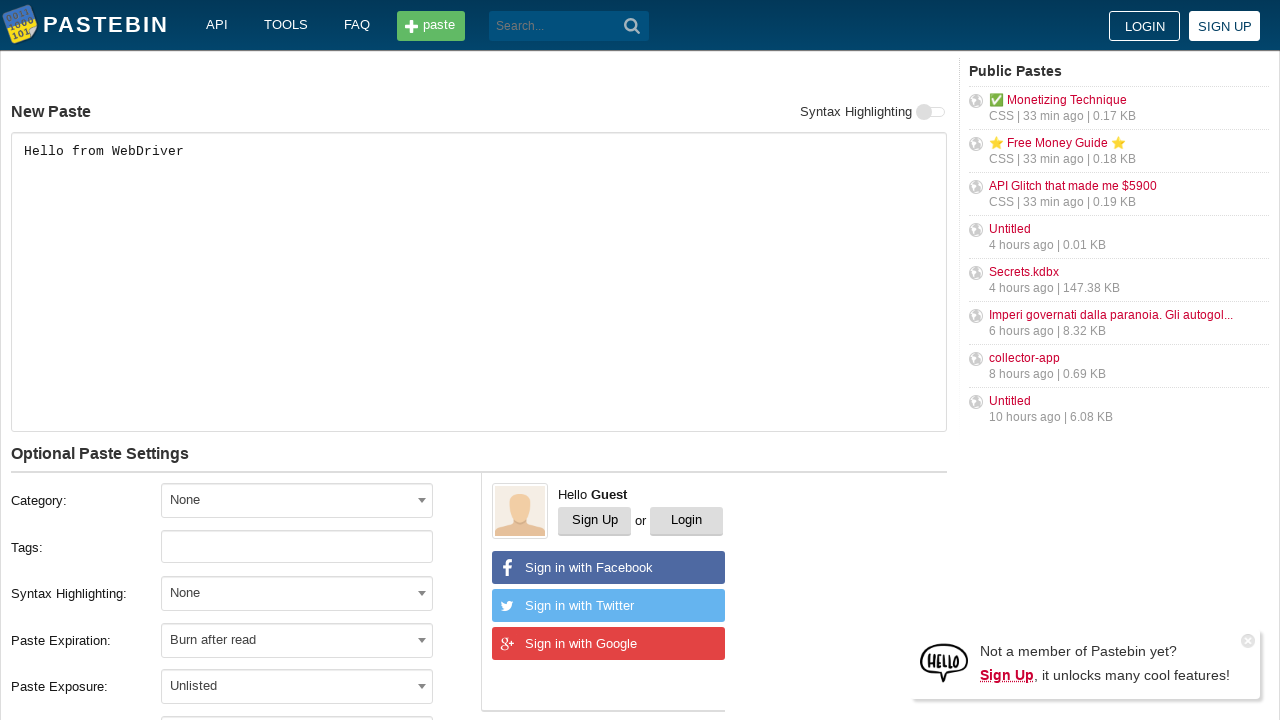

Entered paste title 'helloweb' on #postform-name
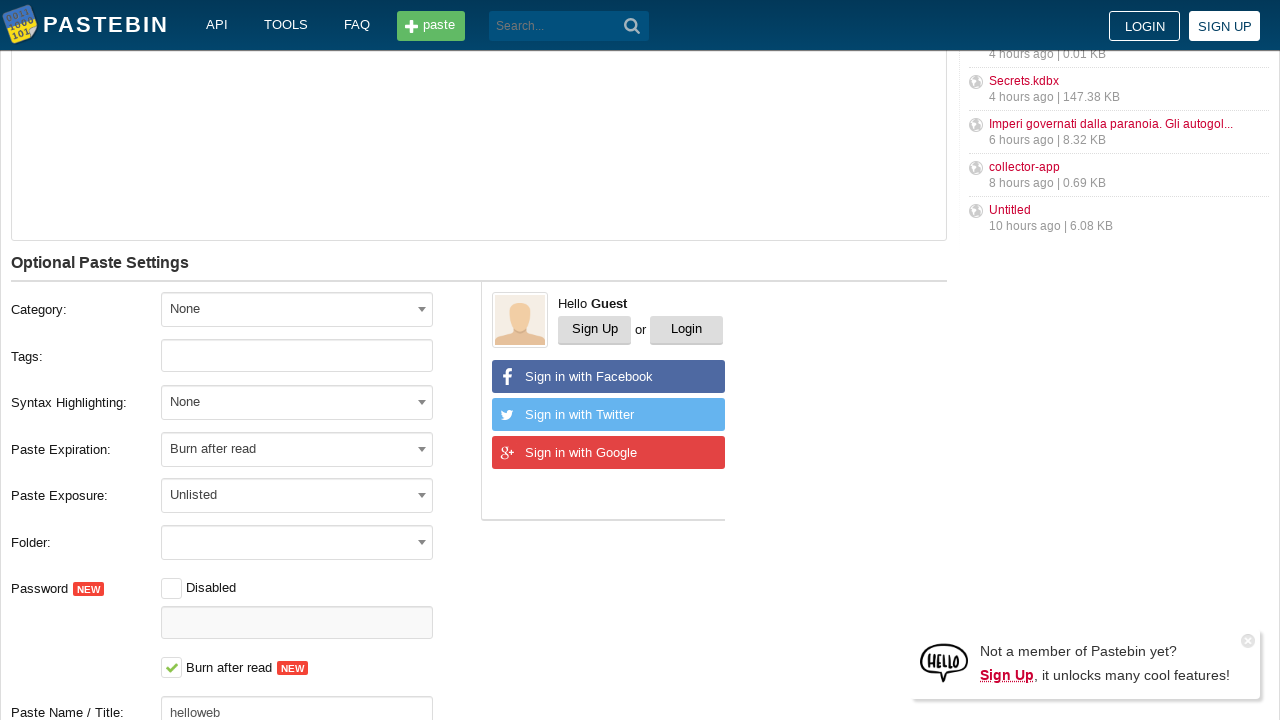

Clicked submit button to create paste at (240, 400) on button.btn.-big
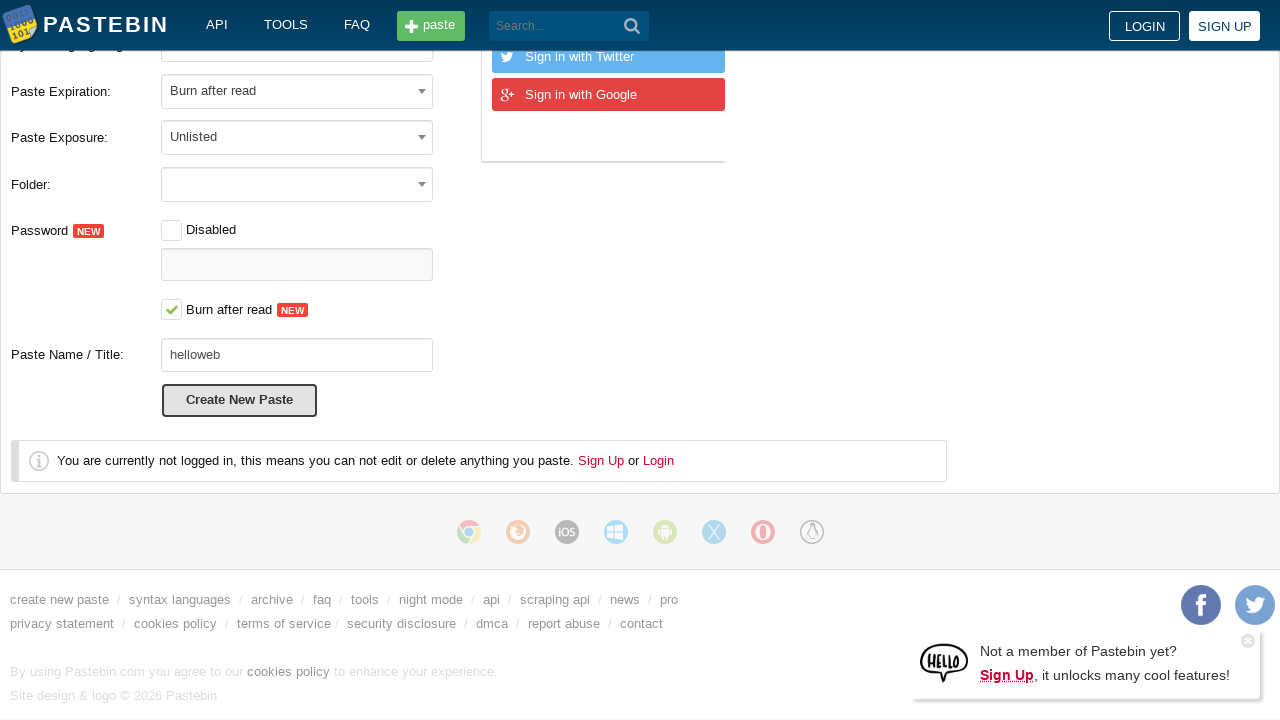

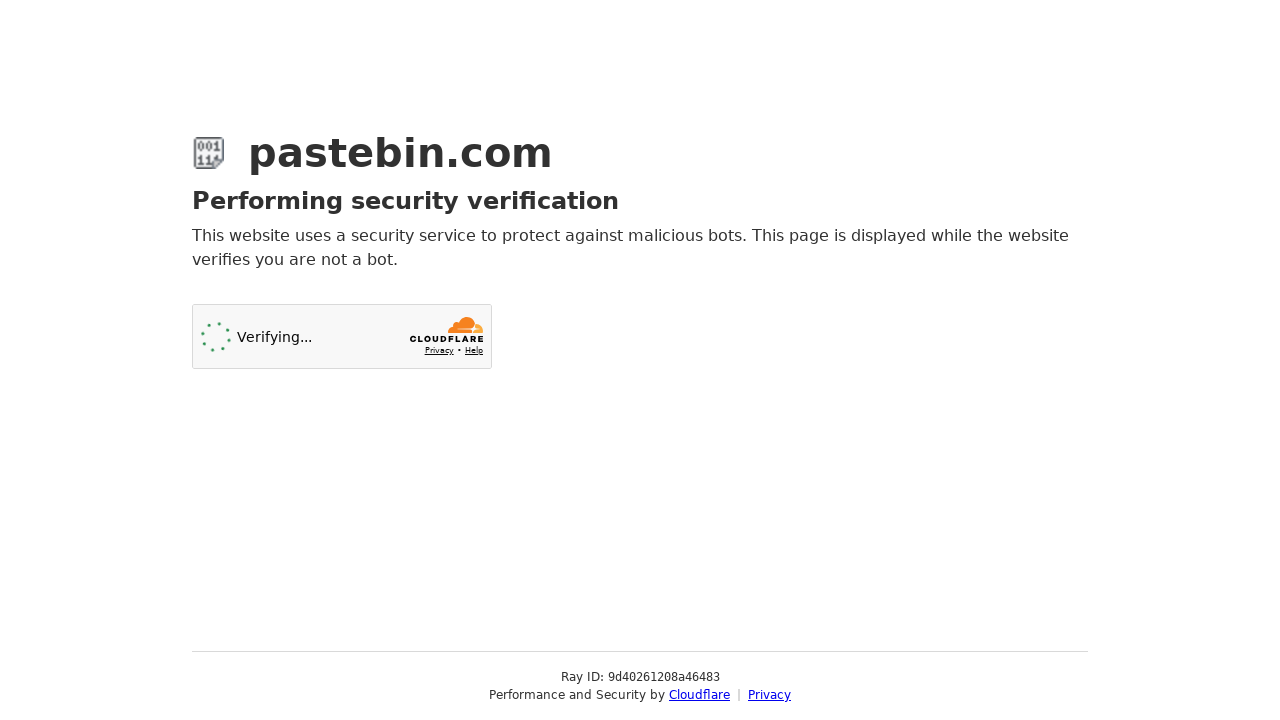